Tests window positioning and sizing by navigating to GeeksforGeeks and setting the browser window's position (x=100, y=200) and dimensions (width=1024, height=700)

Starting URL: https://www.geeksforgeeks.org/

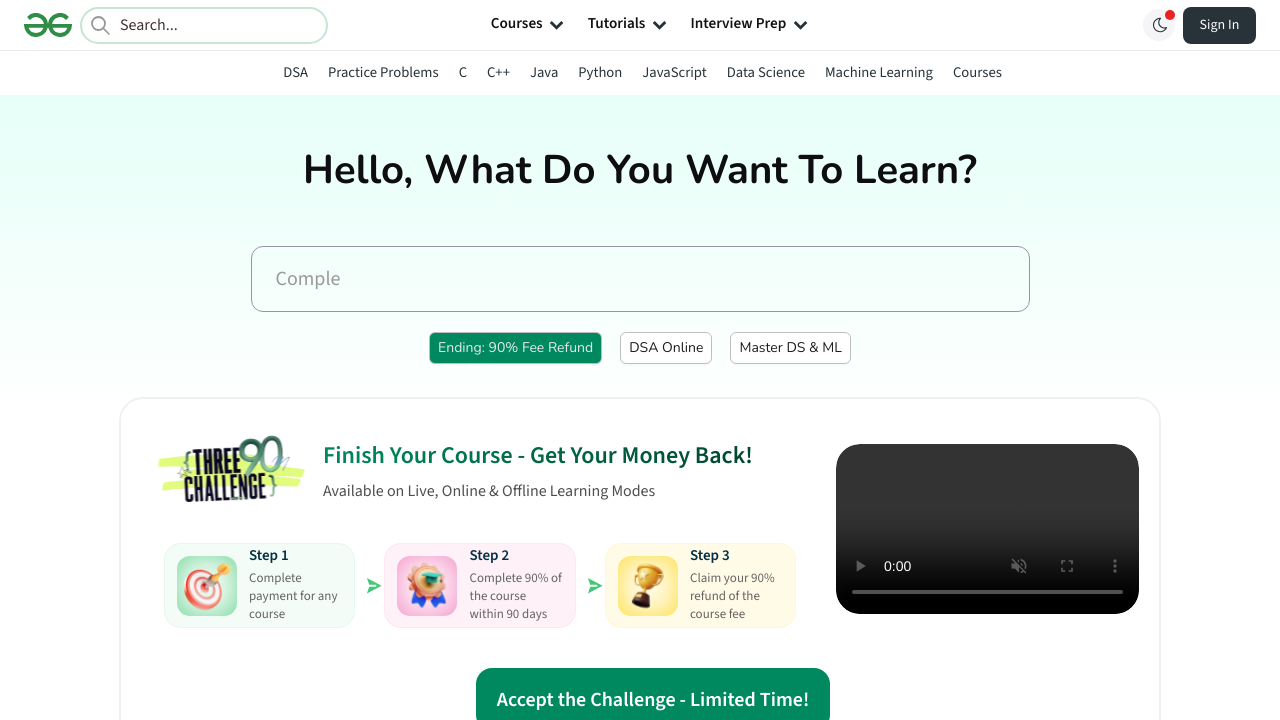

Set browser viewport size to 1024x700 pixels
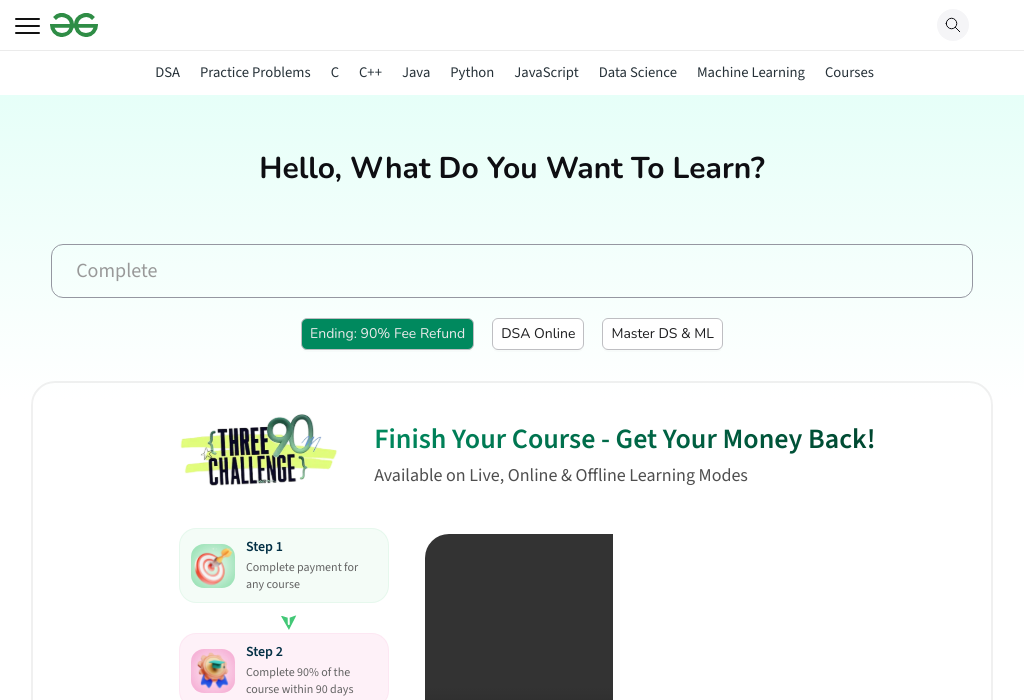

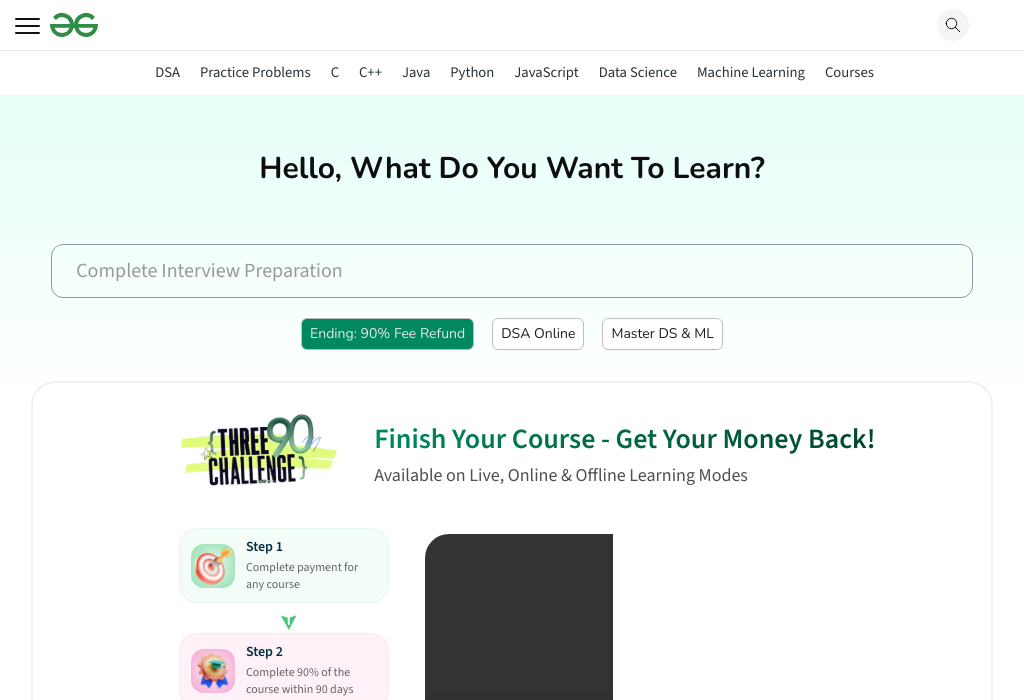